Tests a user registration form by clicking the create account button and filling in all required fields including first name, last name, email, gender selection, password, confirm password, and about you sections.

Starting URL: https://idorenyinankoh.github.io/loginPage/

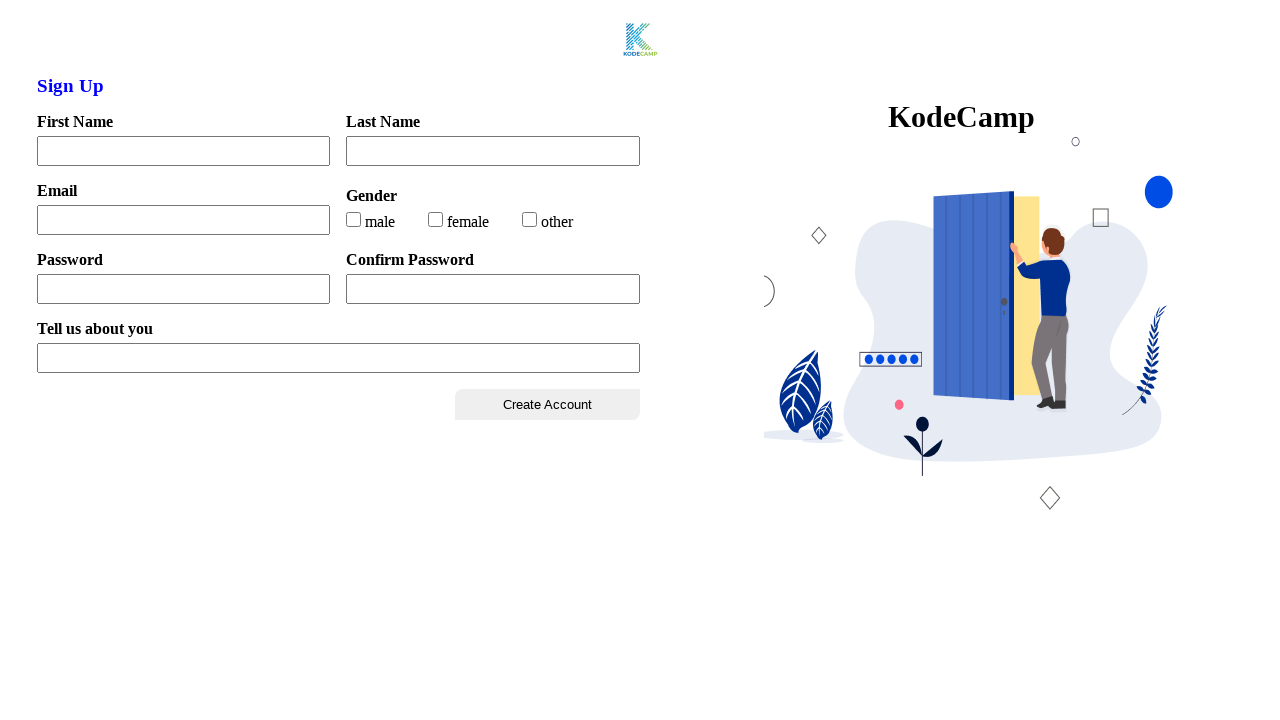

Clicked create account button to show registration form at (548, 404) on xpath=//*[@id='create']
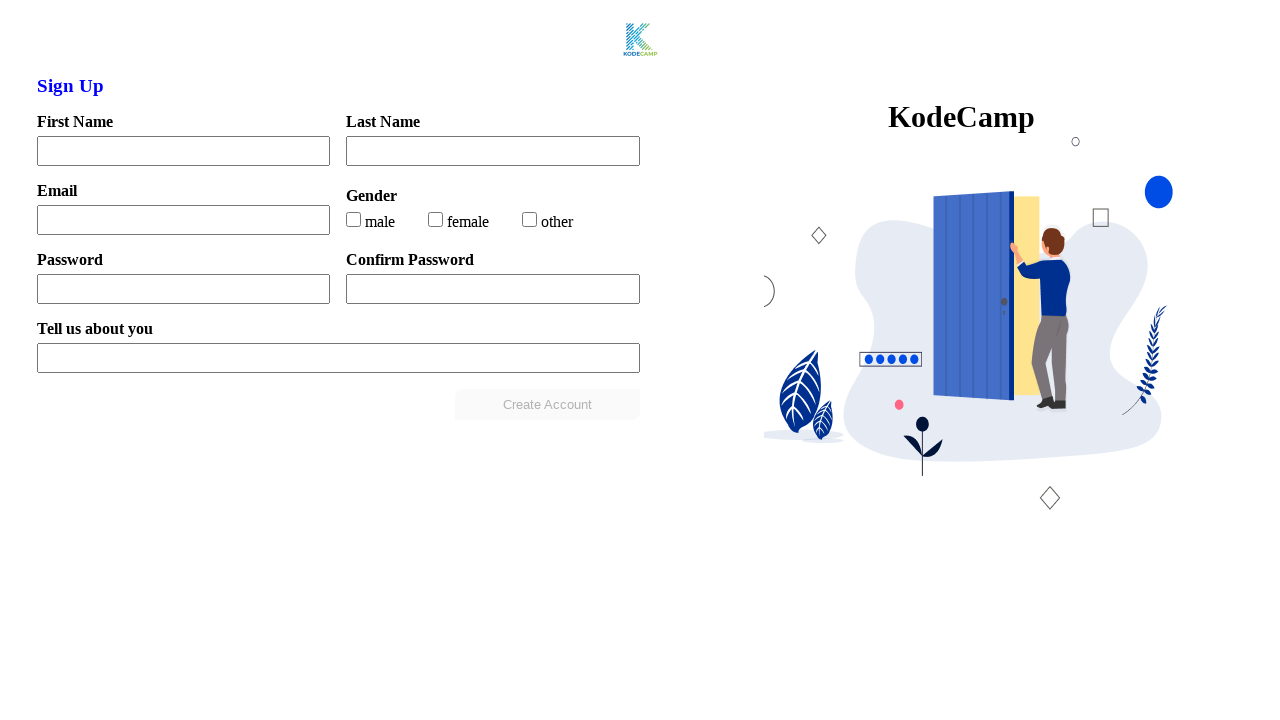

Filled first name field with 'Marcus' on input[name='firstName']
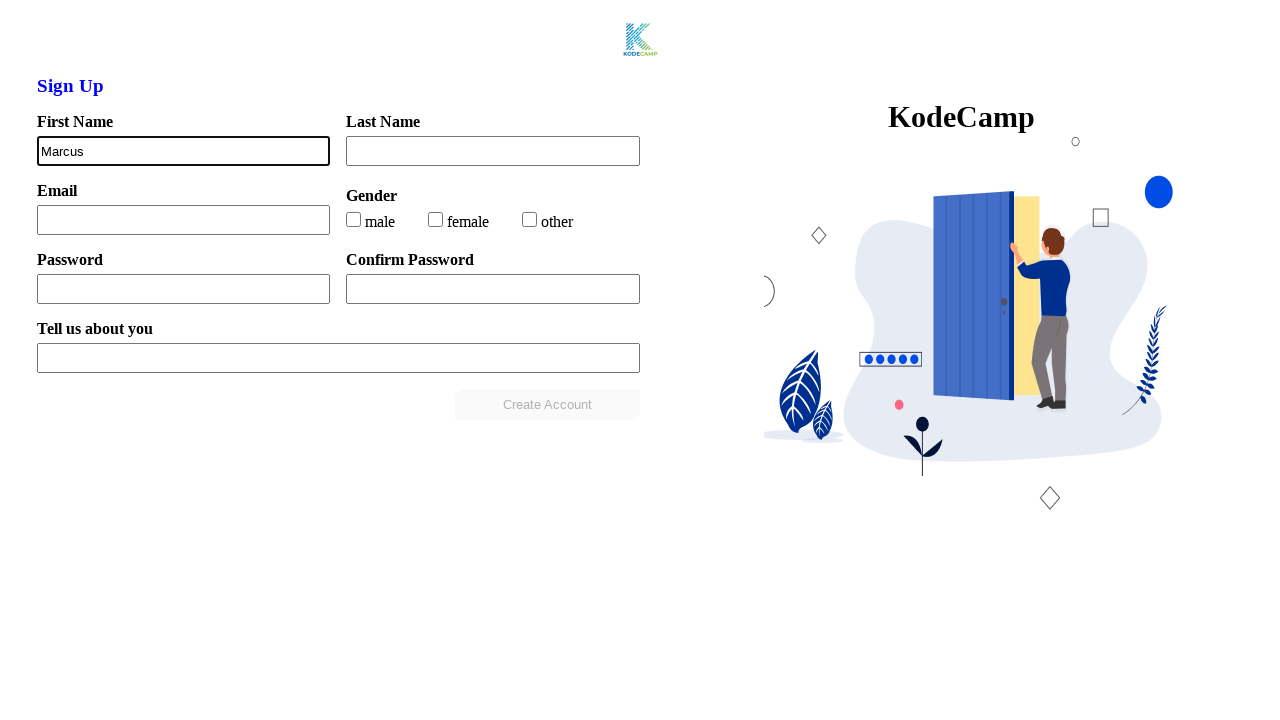

Filled last name field with 'Wellington' on #lastName
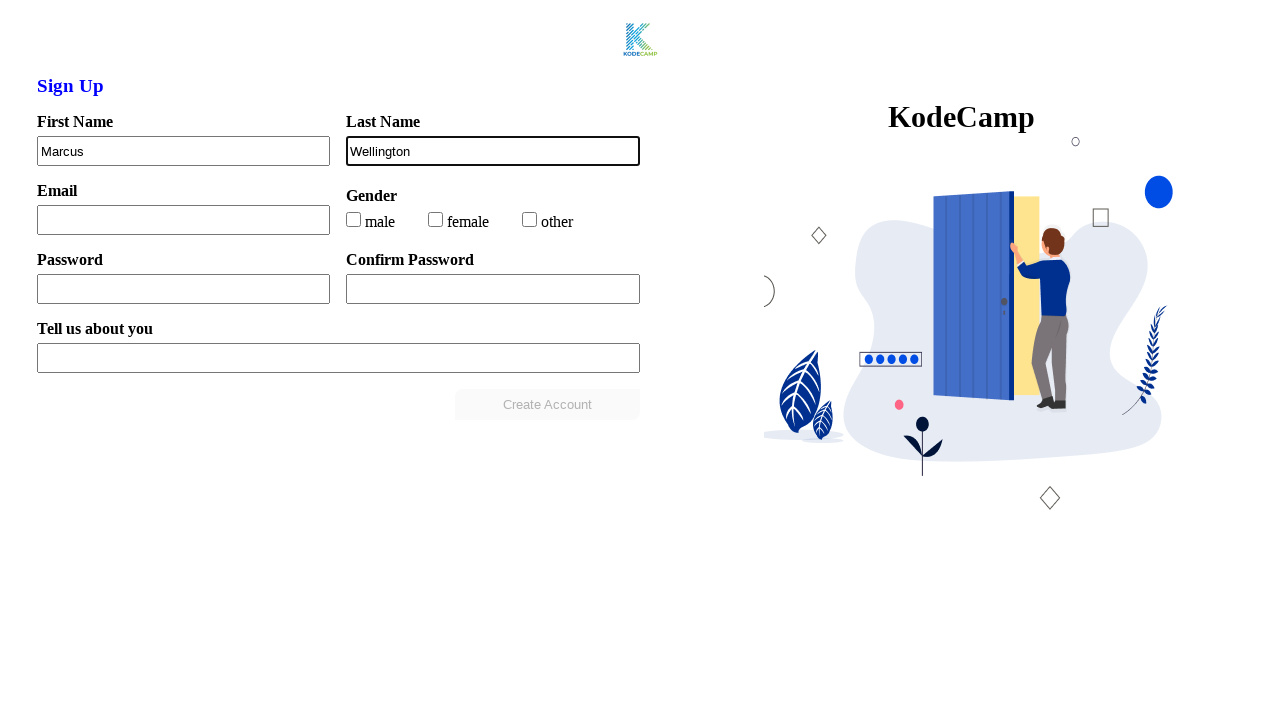

Filled email field with 'marcus.wellington@example.com' on input[type='email']
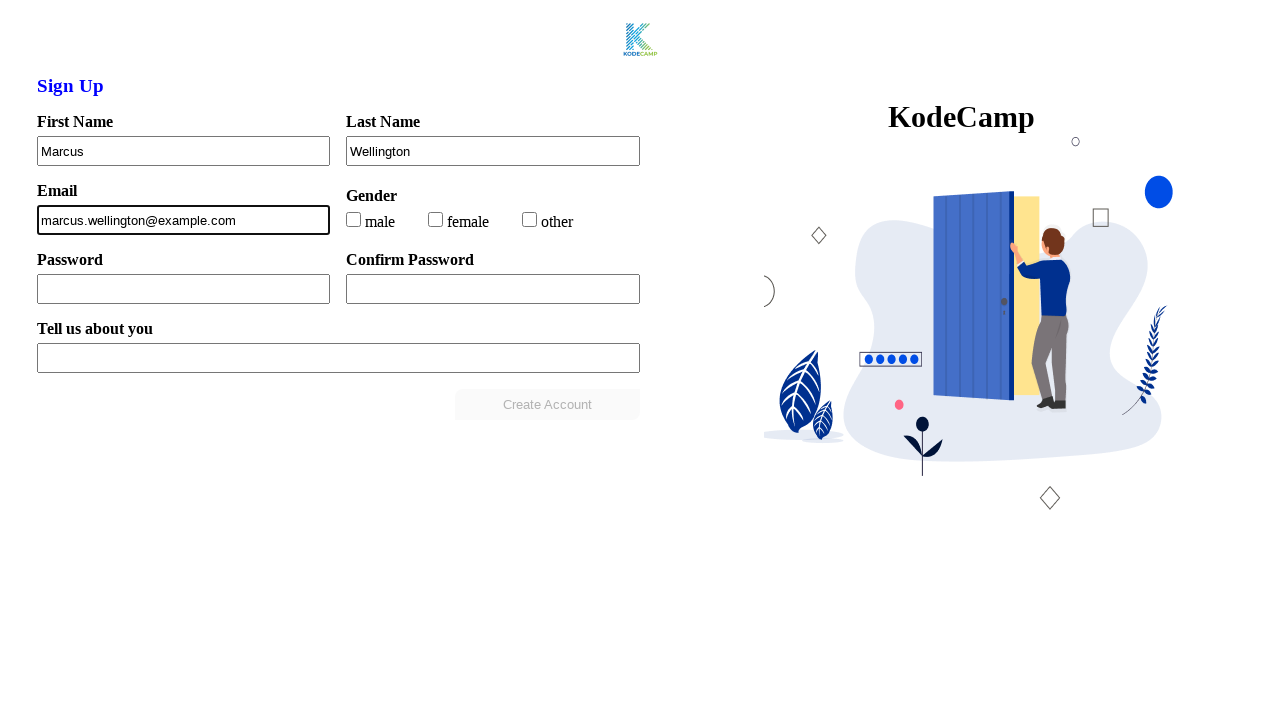

Selected female gender radio button at (436, 219) on #female
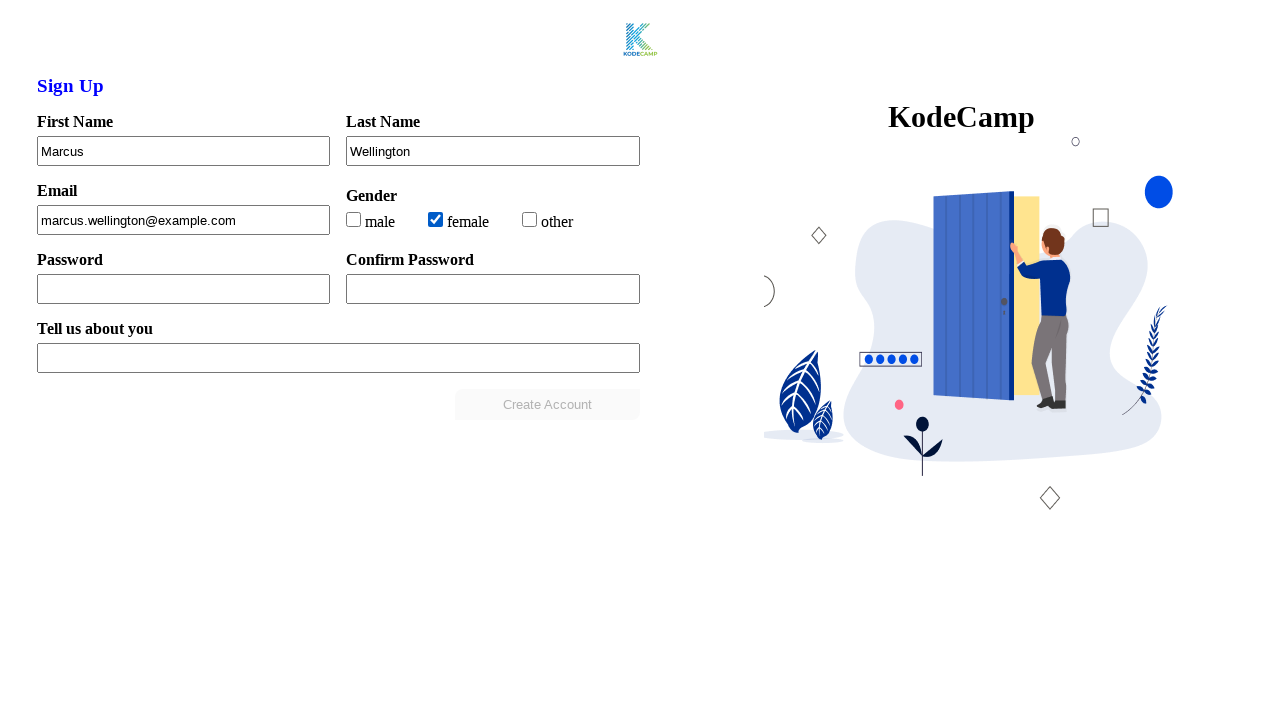

Filled password field with secure password on #password
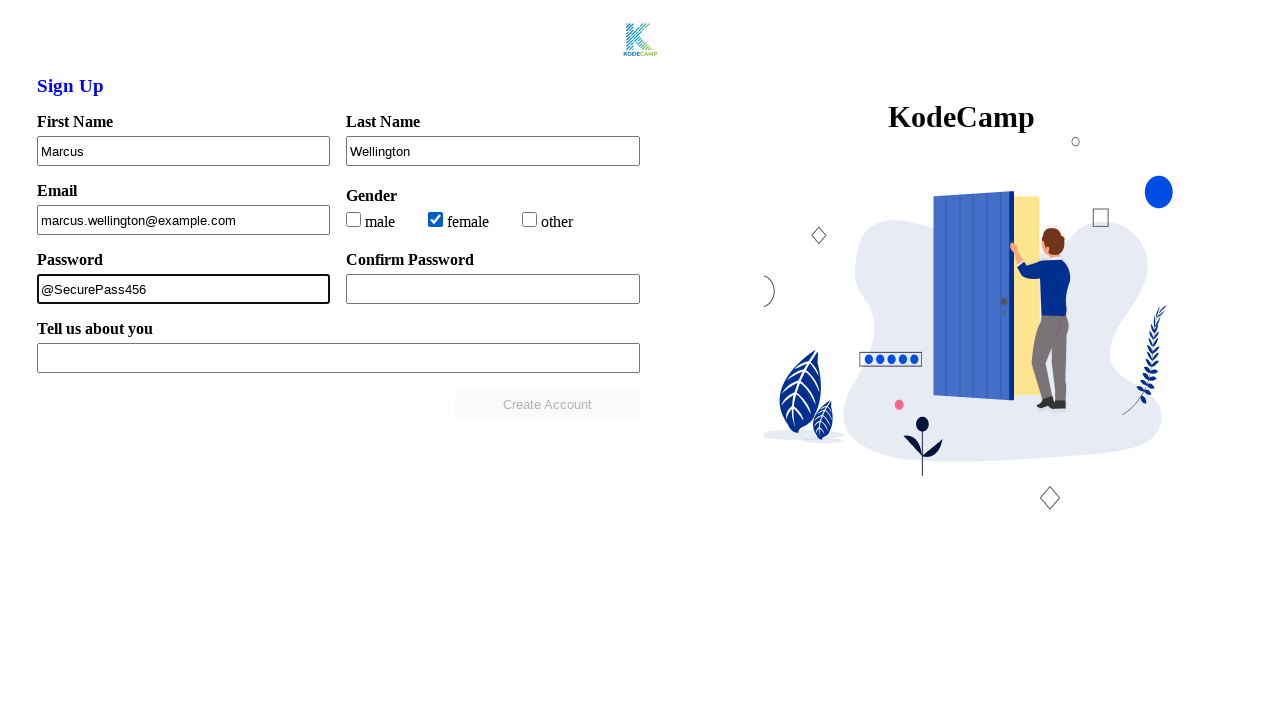

Filled confirm password field with matching password on #confirmPass
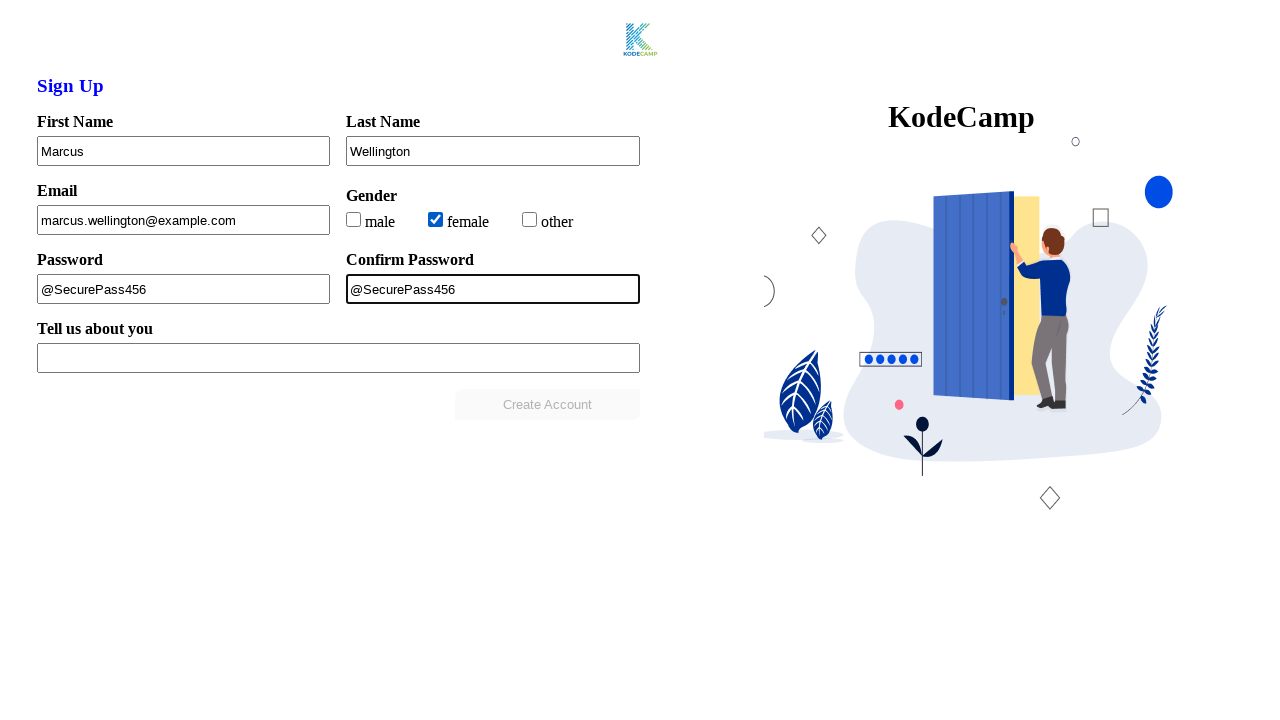

Filled about you field with experience description on input[name='xpLevel']
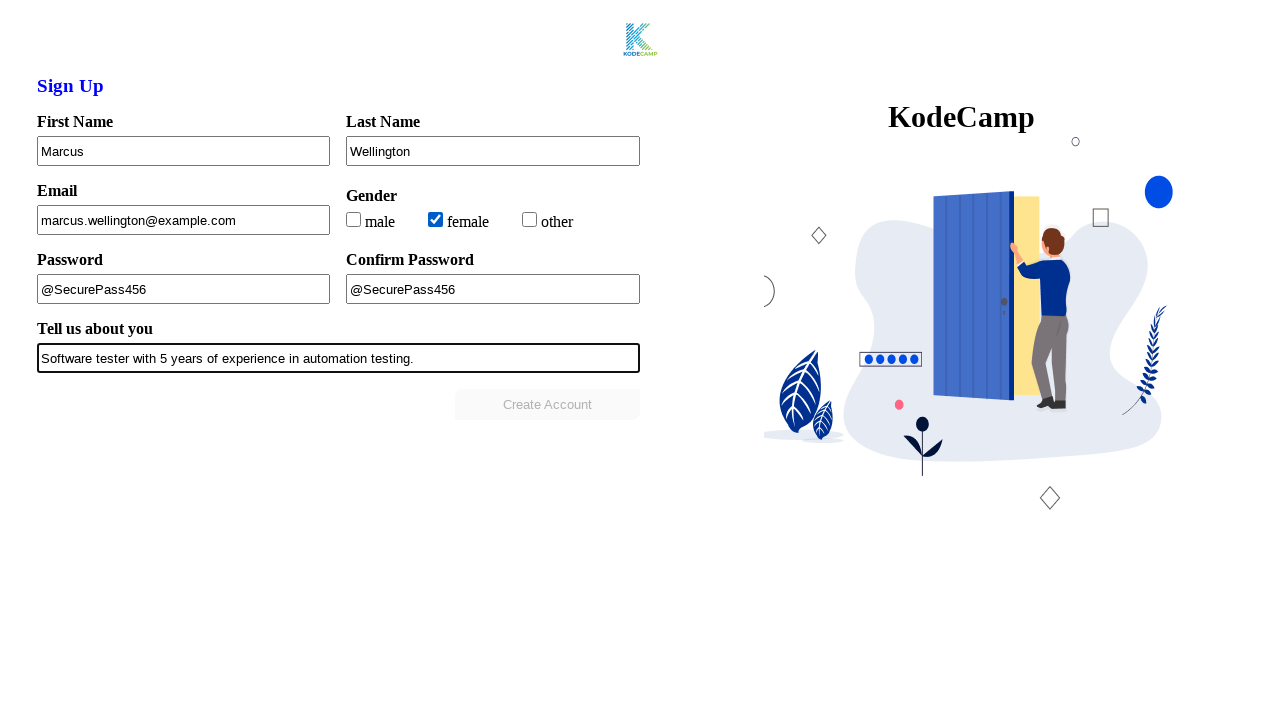

Clicked on about you field at (338, 358) on input[name='xpLevel']
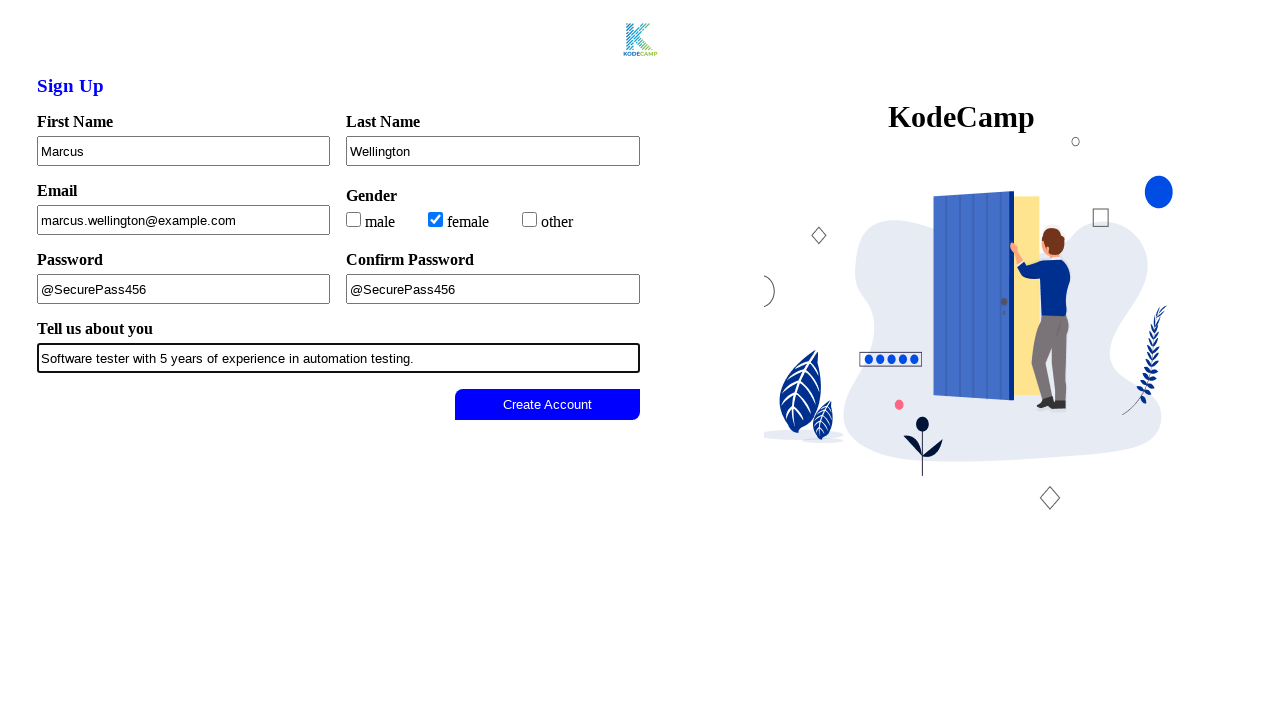

Waited 1 second for form to be ready
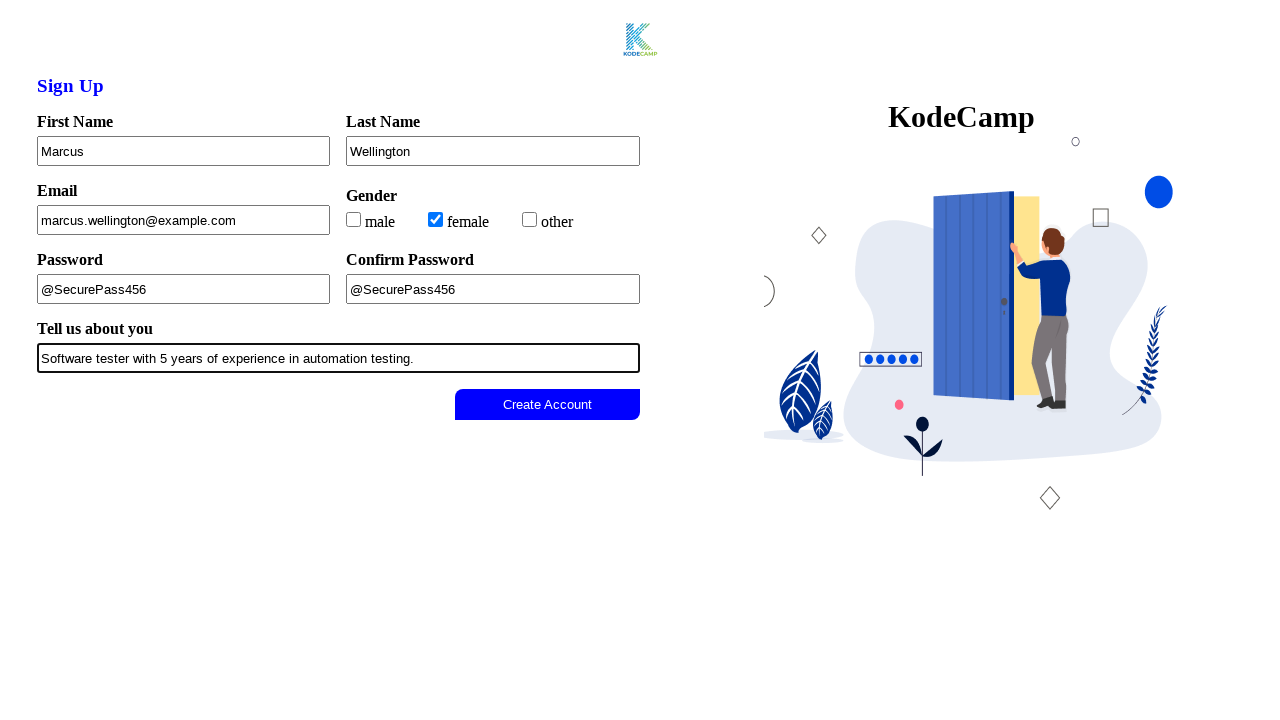

Verified the submit button is enabled
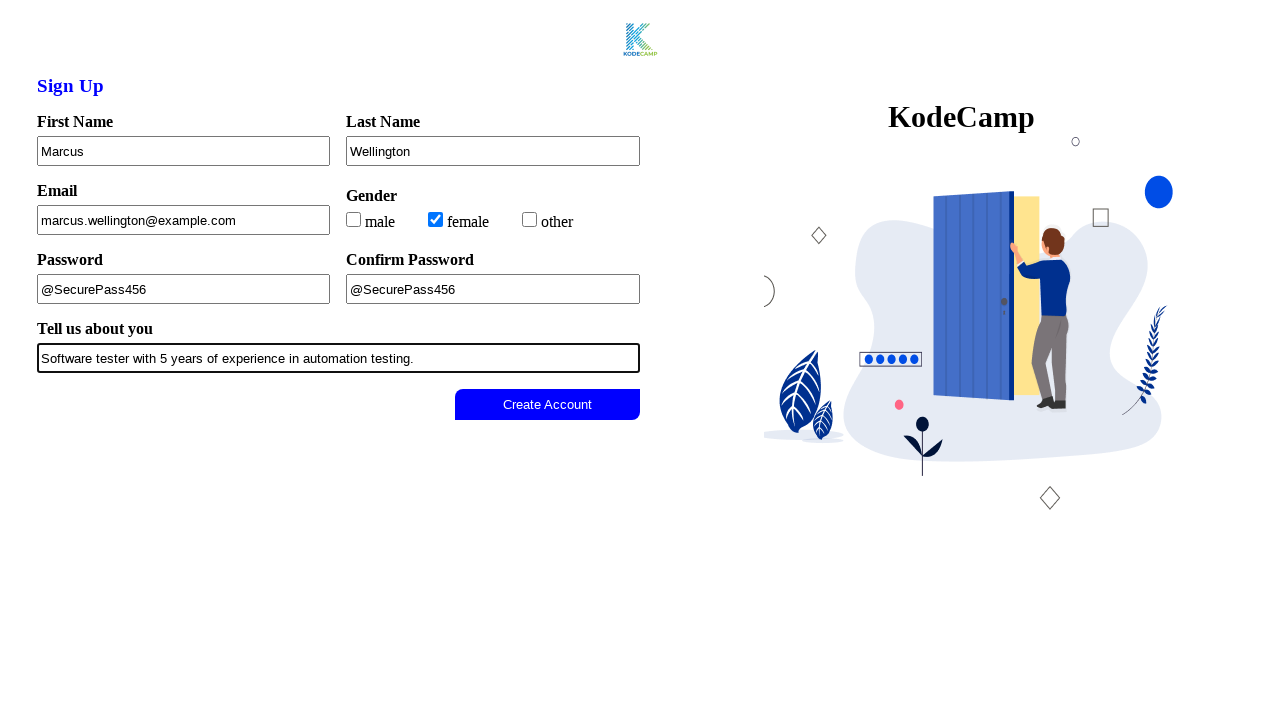

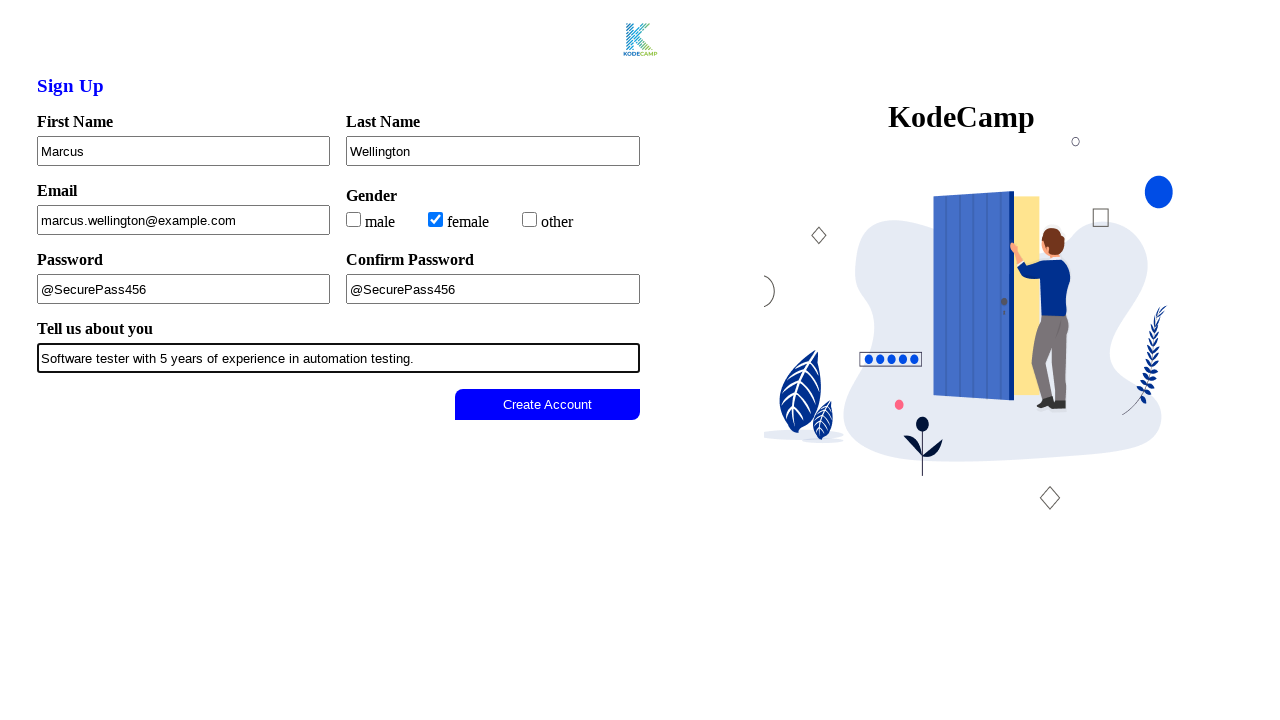